Tests alert dialog functionality by triggering an alert and verifying its text content using explicit wait

Starting URL: https://bonigarcia.dev/selenium-webdriver-java/dialog-boxes.html

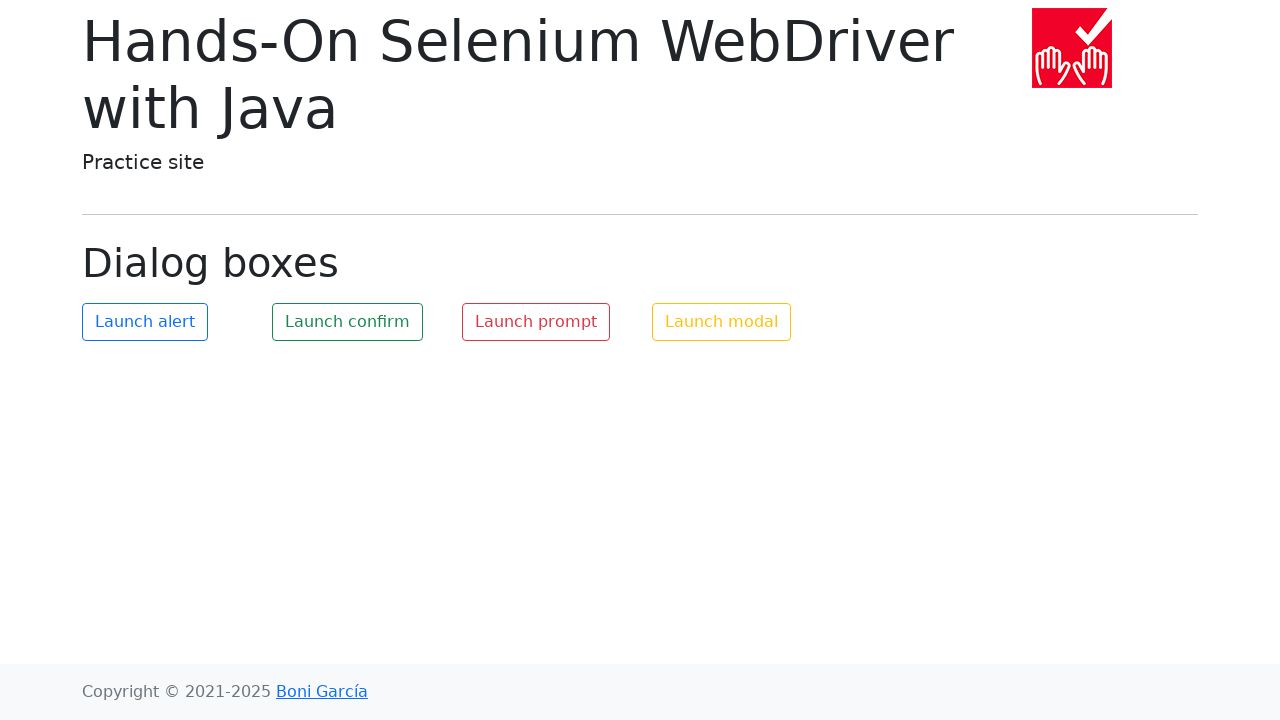

Clicked button to trigger alert dialog at (145, 322) on #my-alert
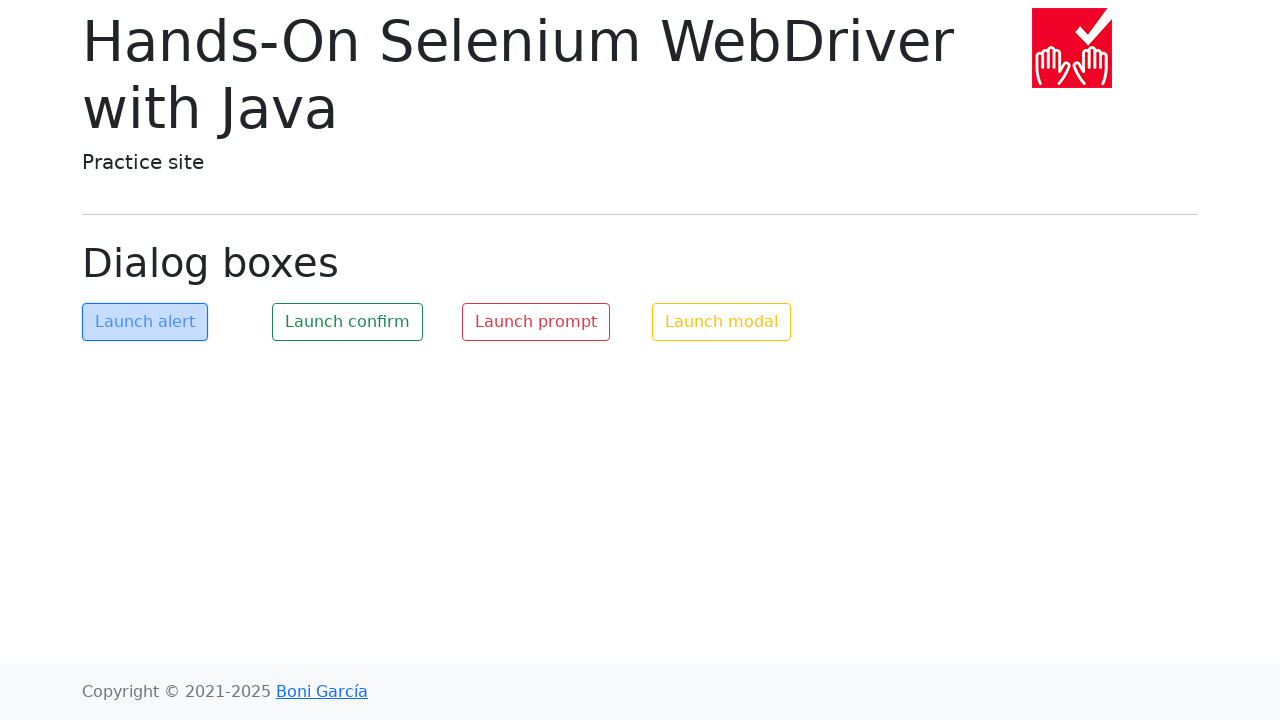

Set up dialog handler to accept alert
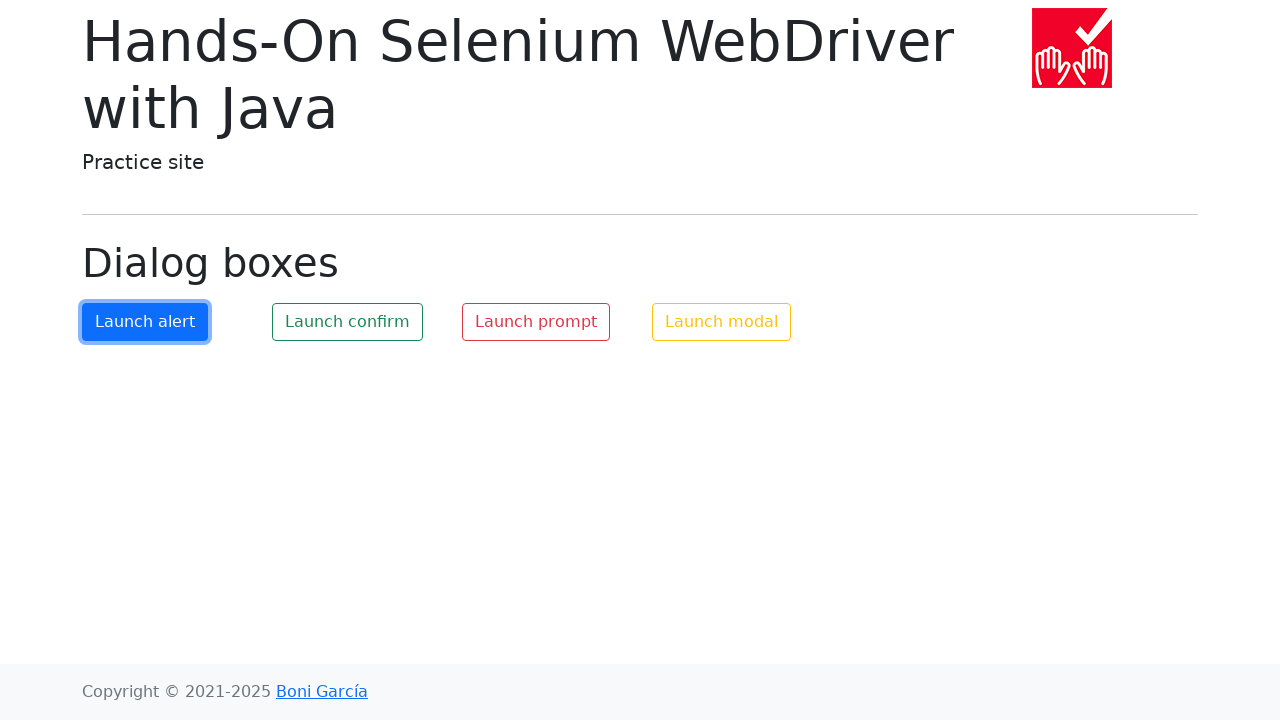

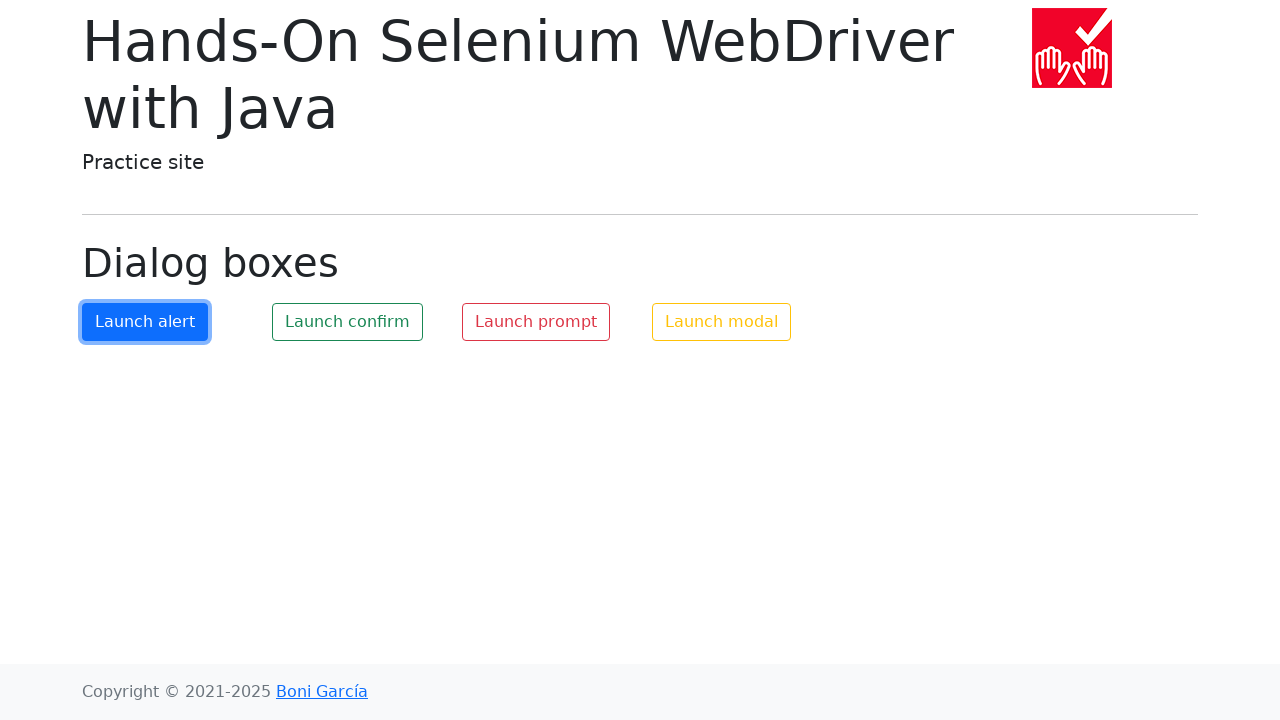